Tests opting out of A/B tests by adding an opt-out cookie before visiting the A/B test page

Starting URL: http://the-internet.herokuapp.com

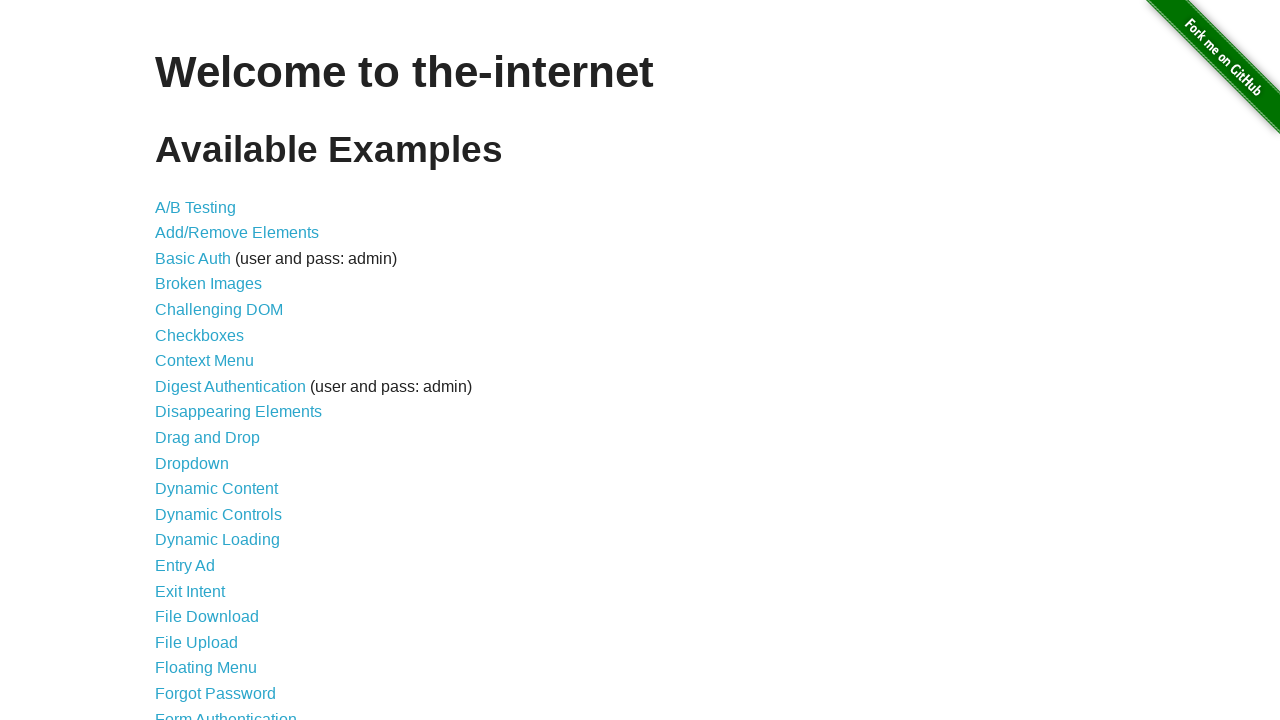

Added optimizelyOptOut cookie to context
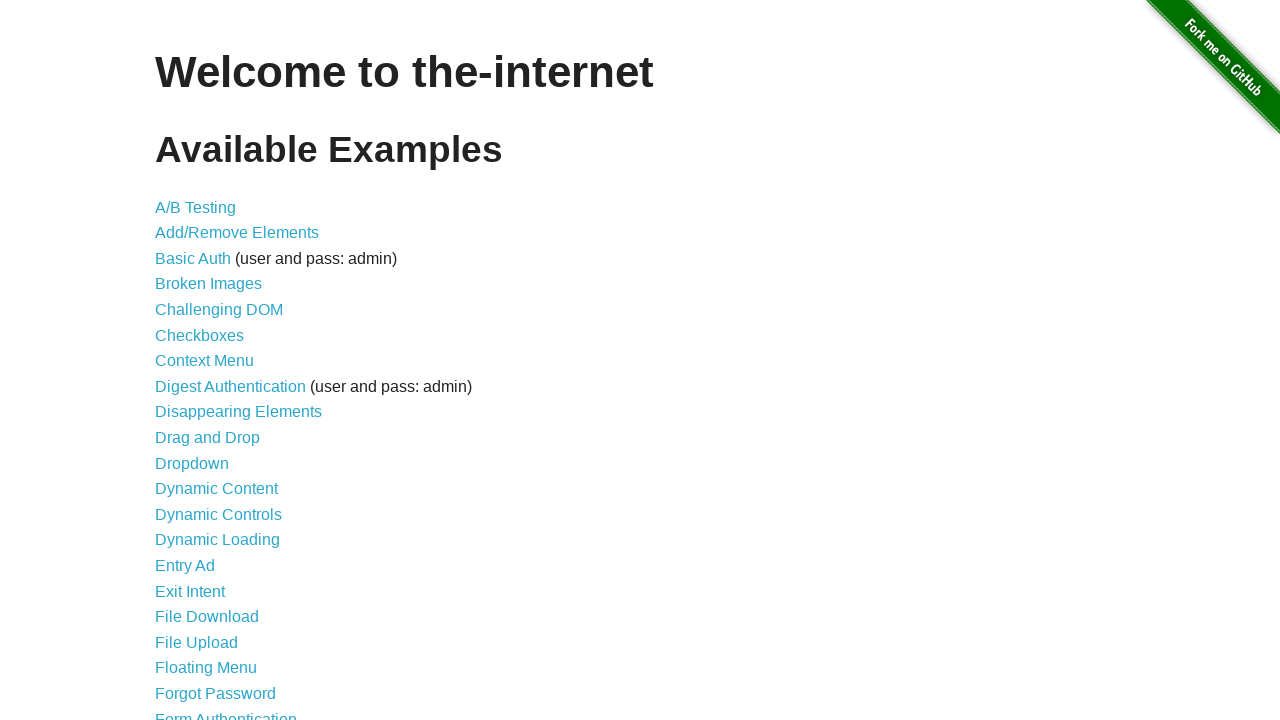

Navigated to A/B test page
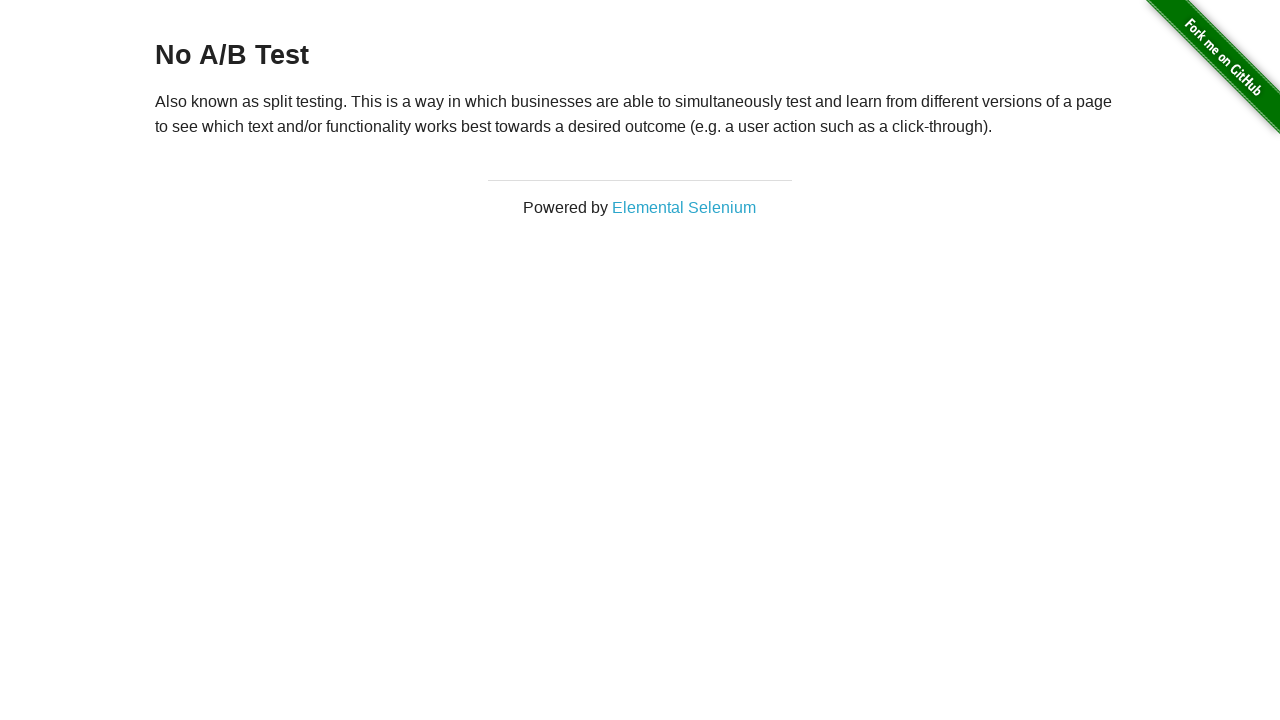

Retrieved heading text from page
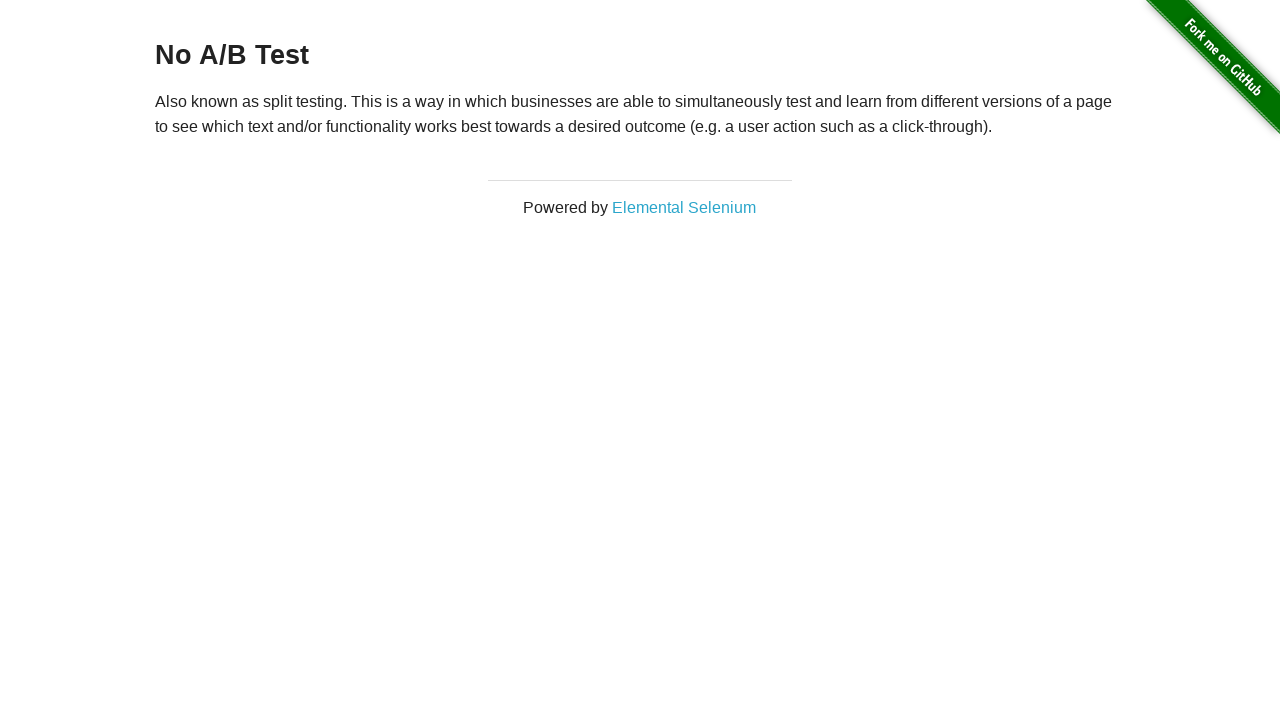

Verified heading text starts with 'No A/B Test' - opt-out successful
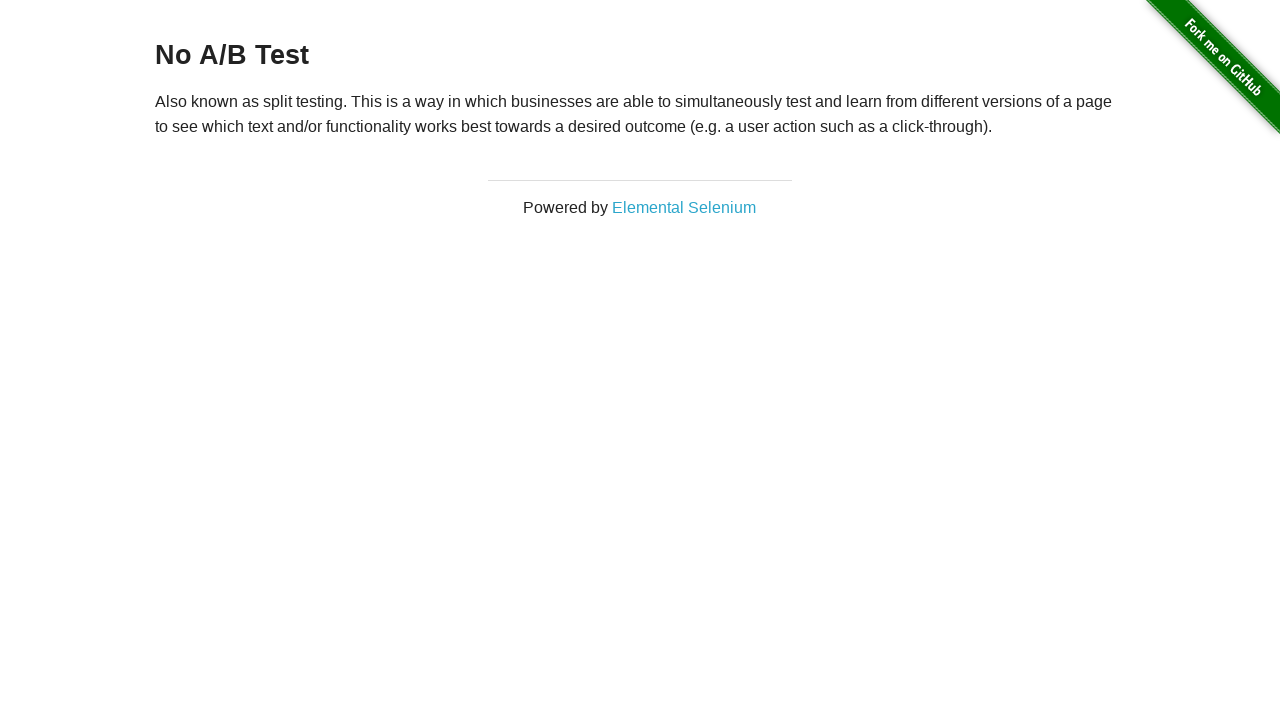

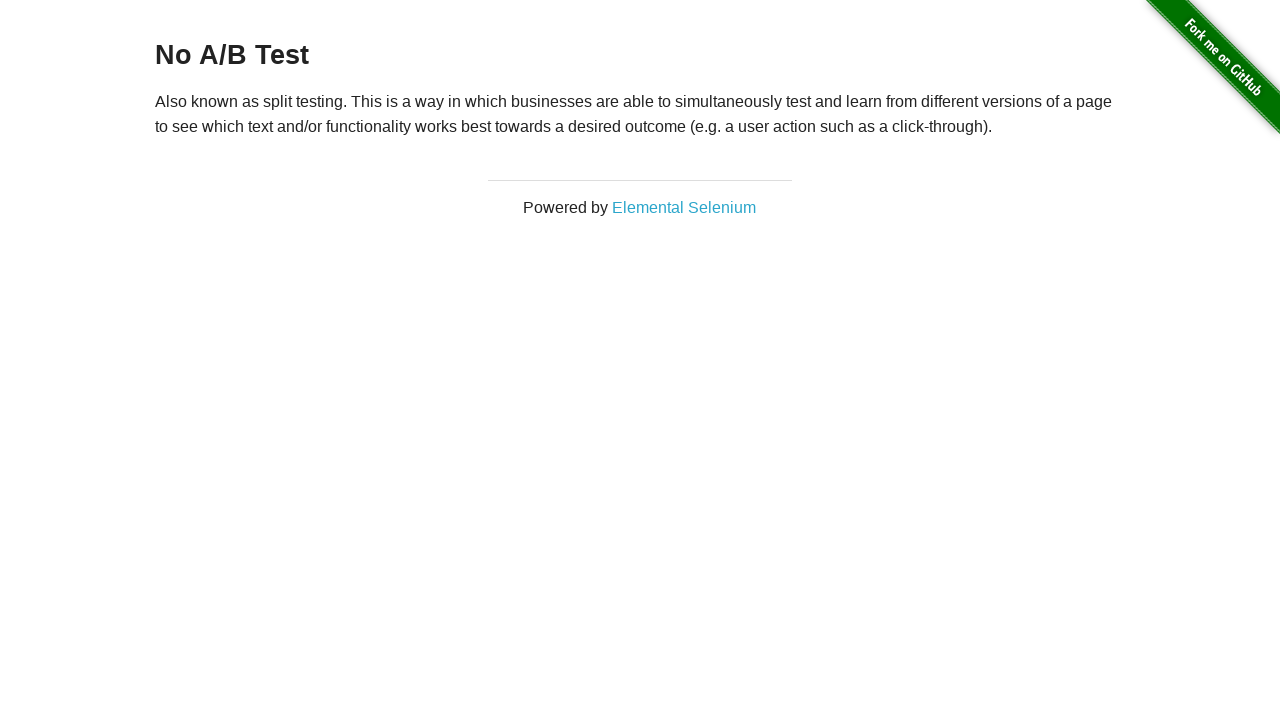